Tests resizable element functionality by dragging the resize handle to increase element size

Starting URL: https://jqueryui.com/resizable/

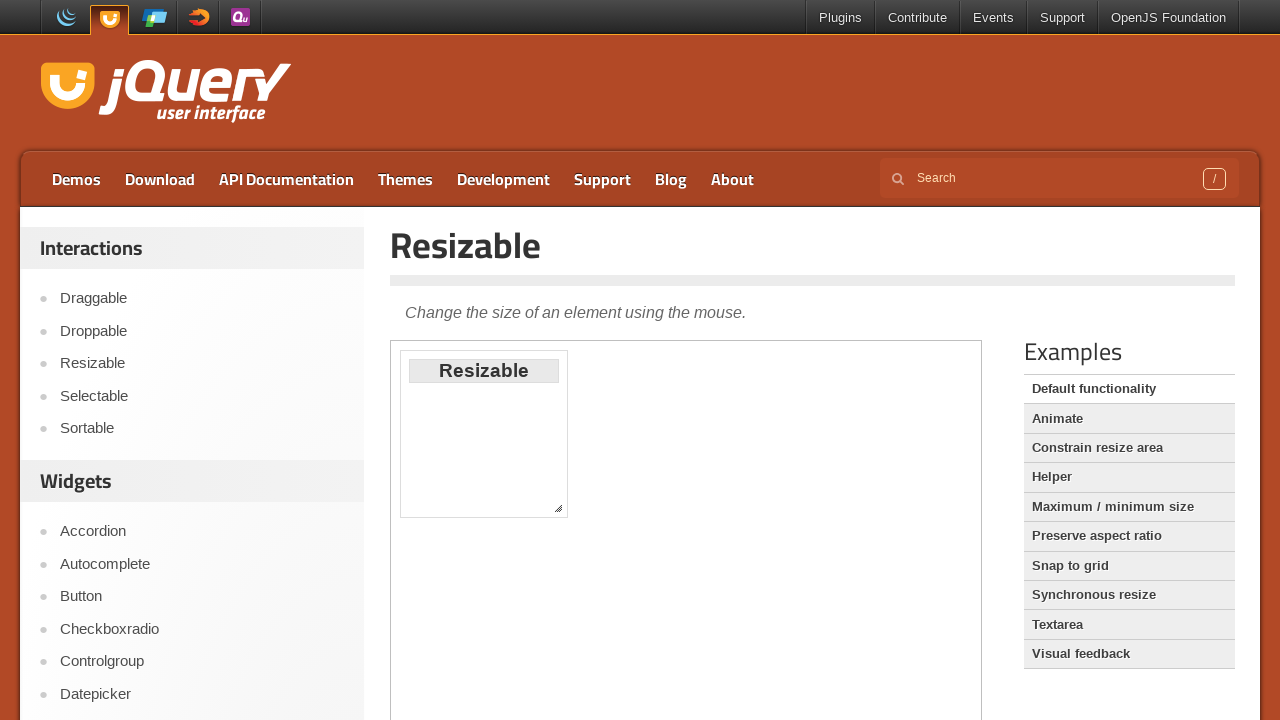

Located demo iframe
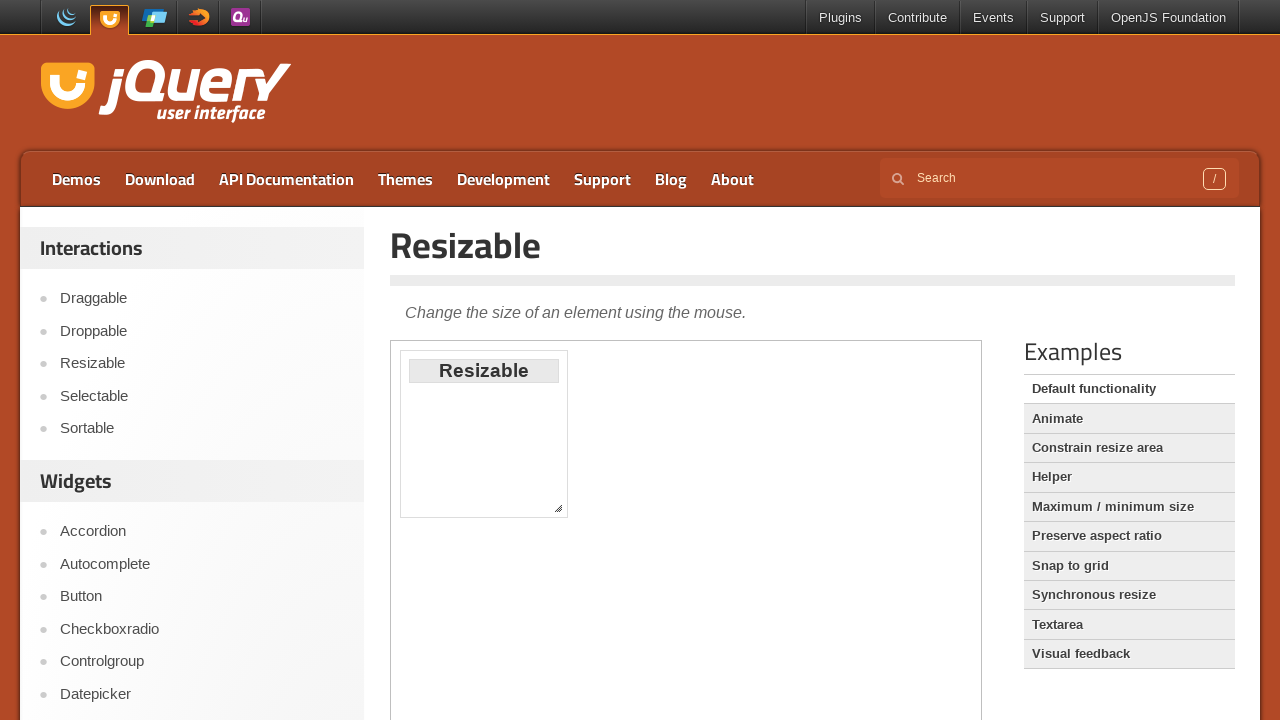

Resize handle appeared and is ready
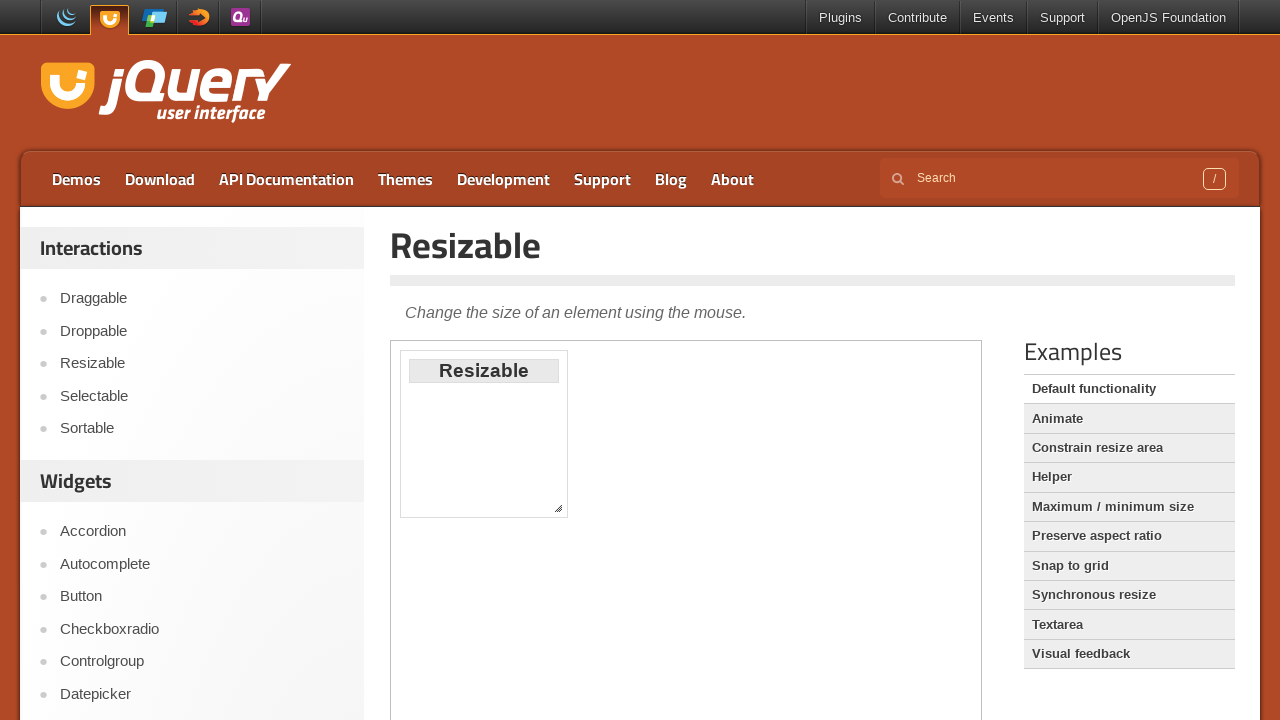

Retrieved bounding box of resize handle
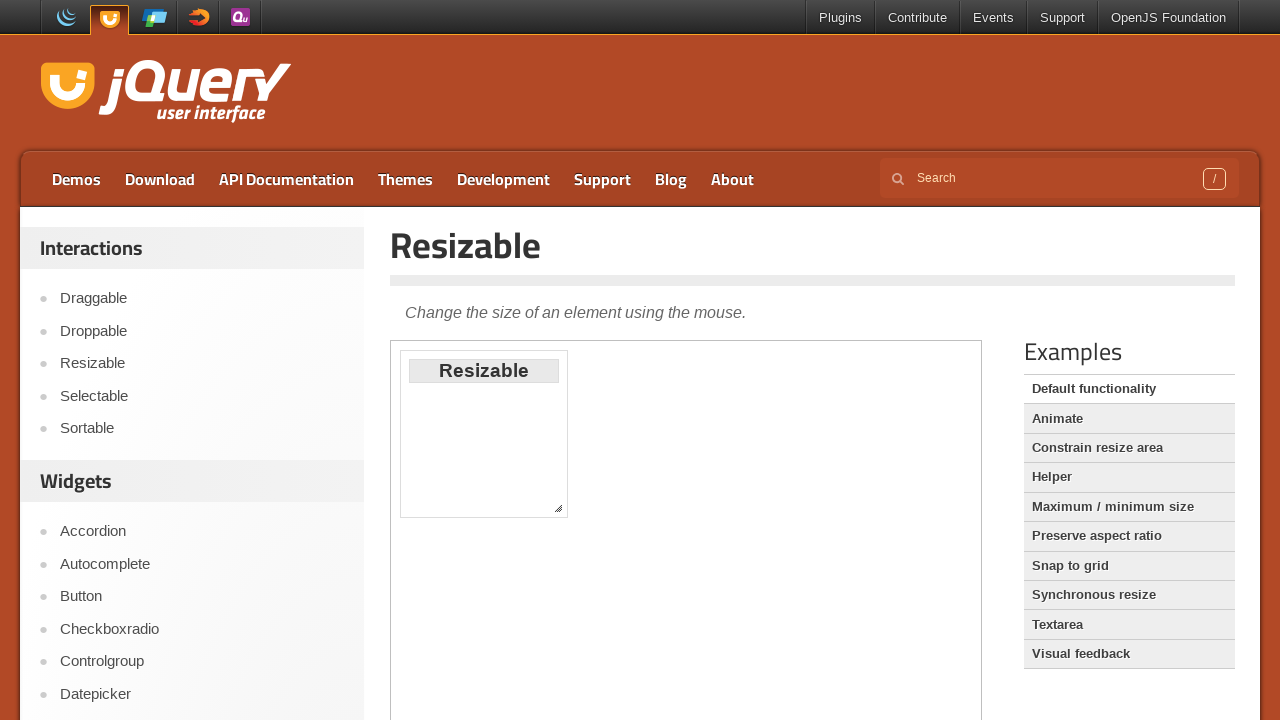

Hovered over resize handle at (558, 508) on .demo-frame >> internal:control=enter-frame >> .ui-resizable-handle.ui-resizable
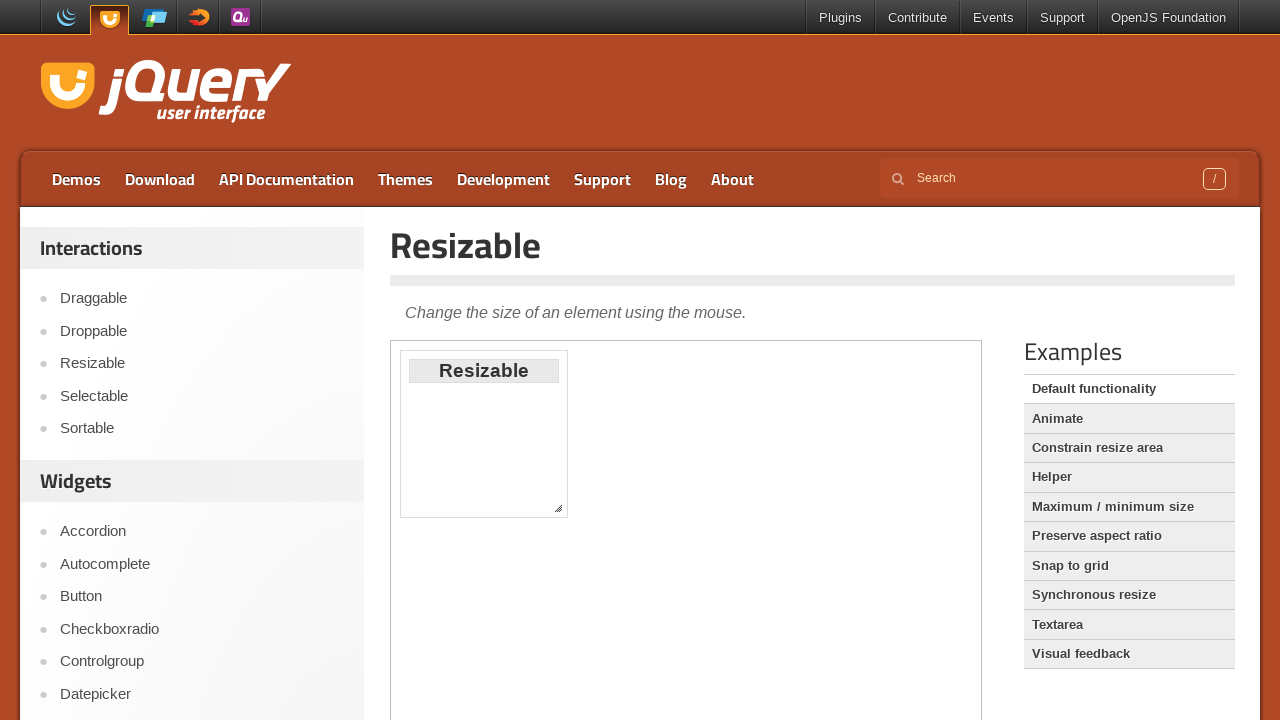

Pressed mouse button down on resize handle at (558, 508)
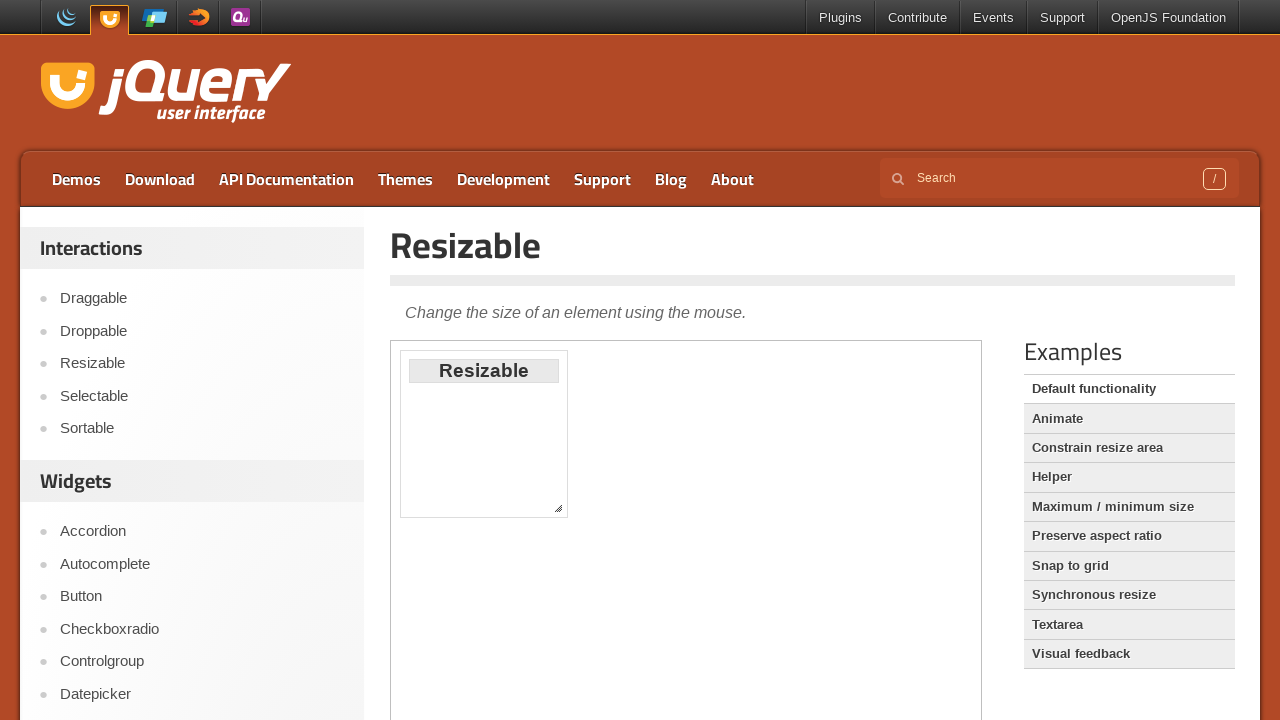

Dragged resize handle 50 pixels right and down at (600, 550)
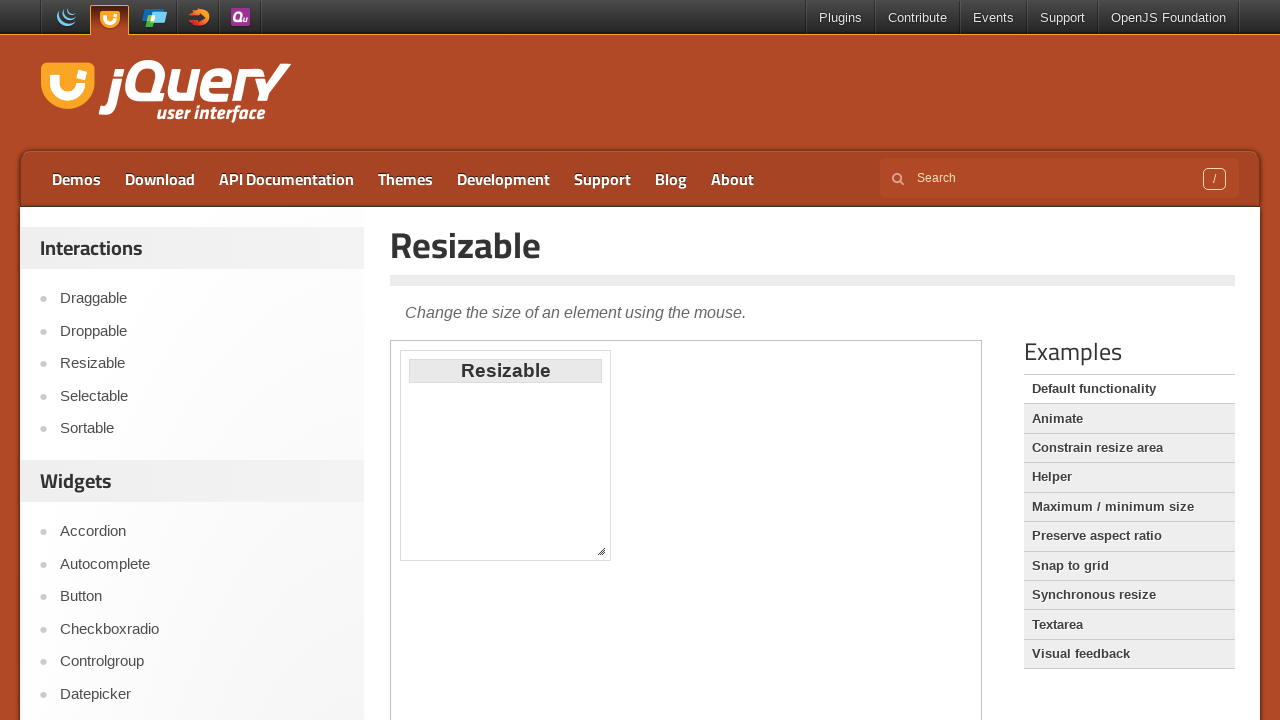

Released mouse button to complete resize at (600, 550)
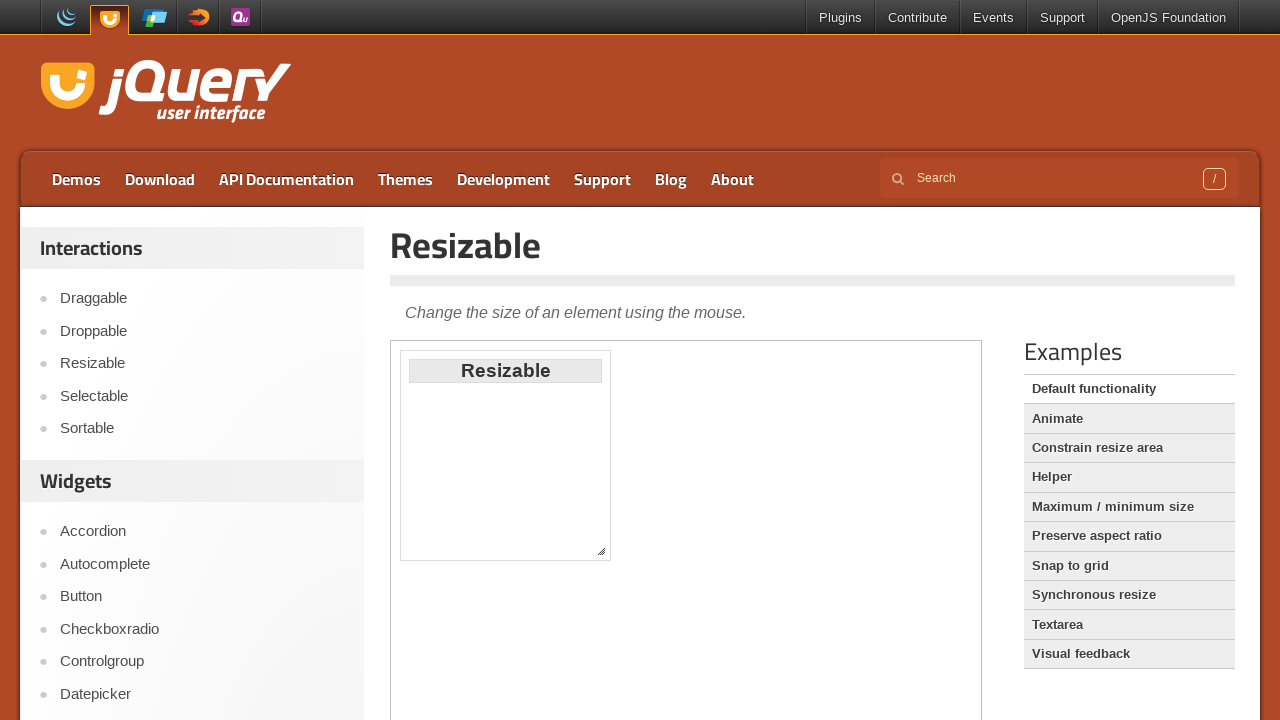

Verified resizable element has been resized and has style attribute
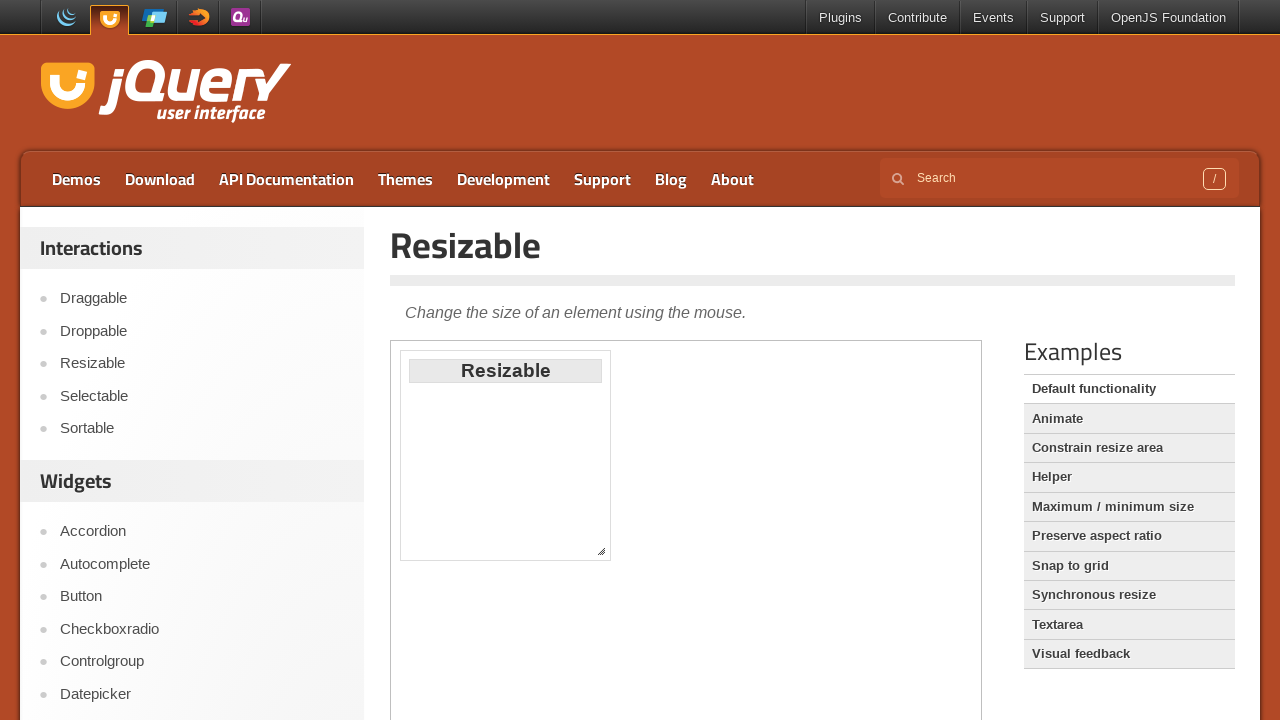

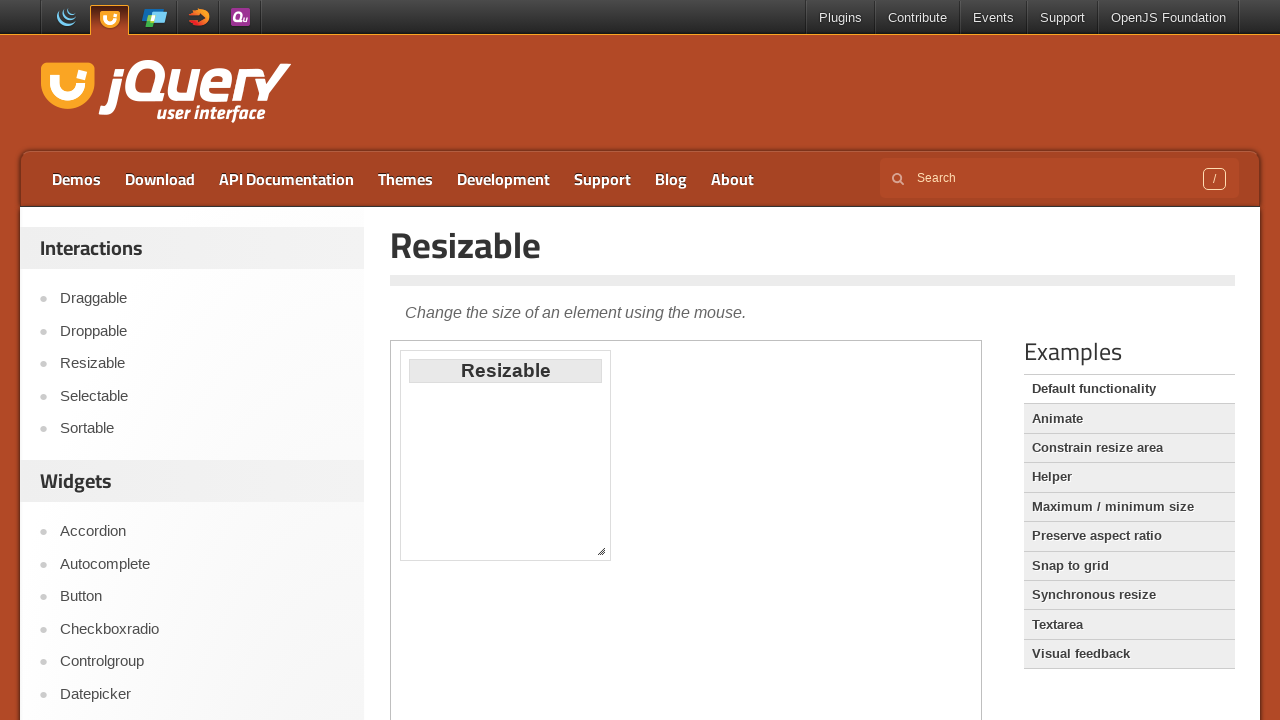